Tests drag and drop functionality on jQueryUI demo page by dragging an element and dropping it onto a target area within an iframe

Starting URL: https://jqueryui.com/droppable/

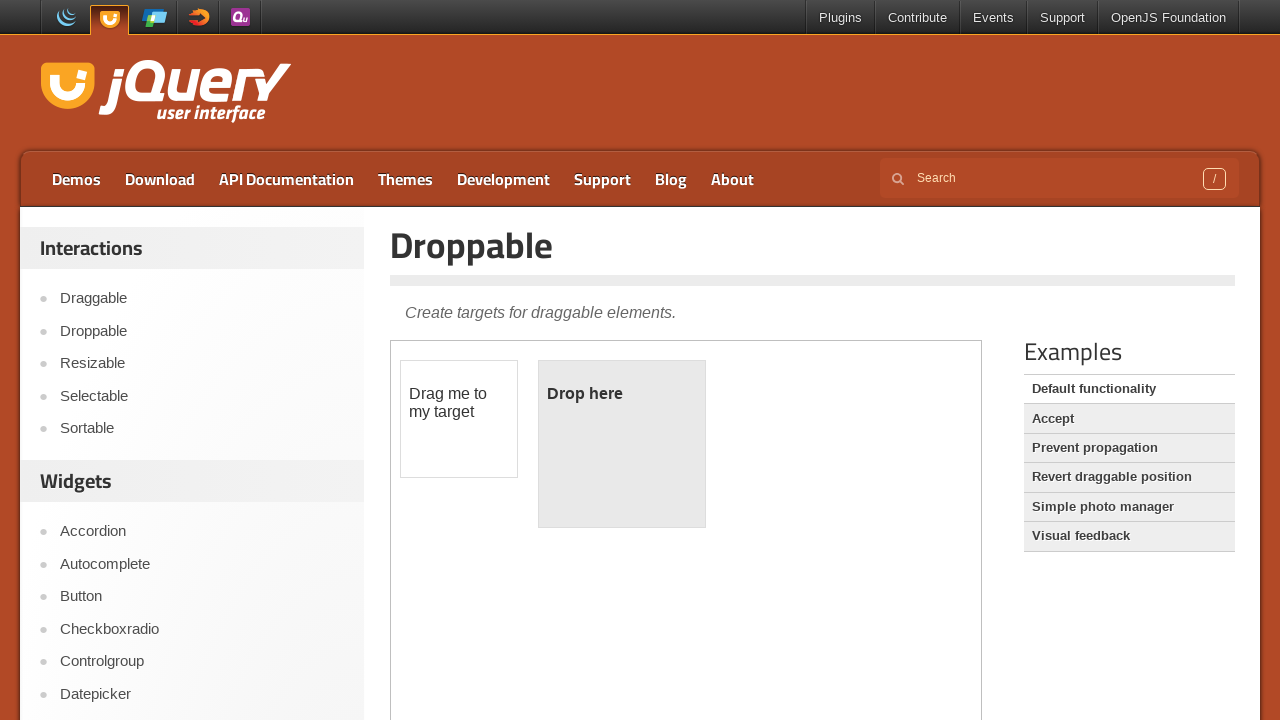

Navigated to jQueryUI droppable demo page
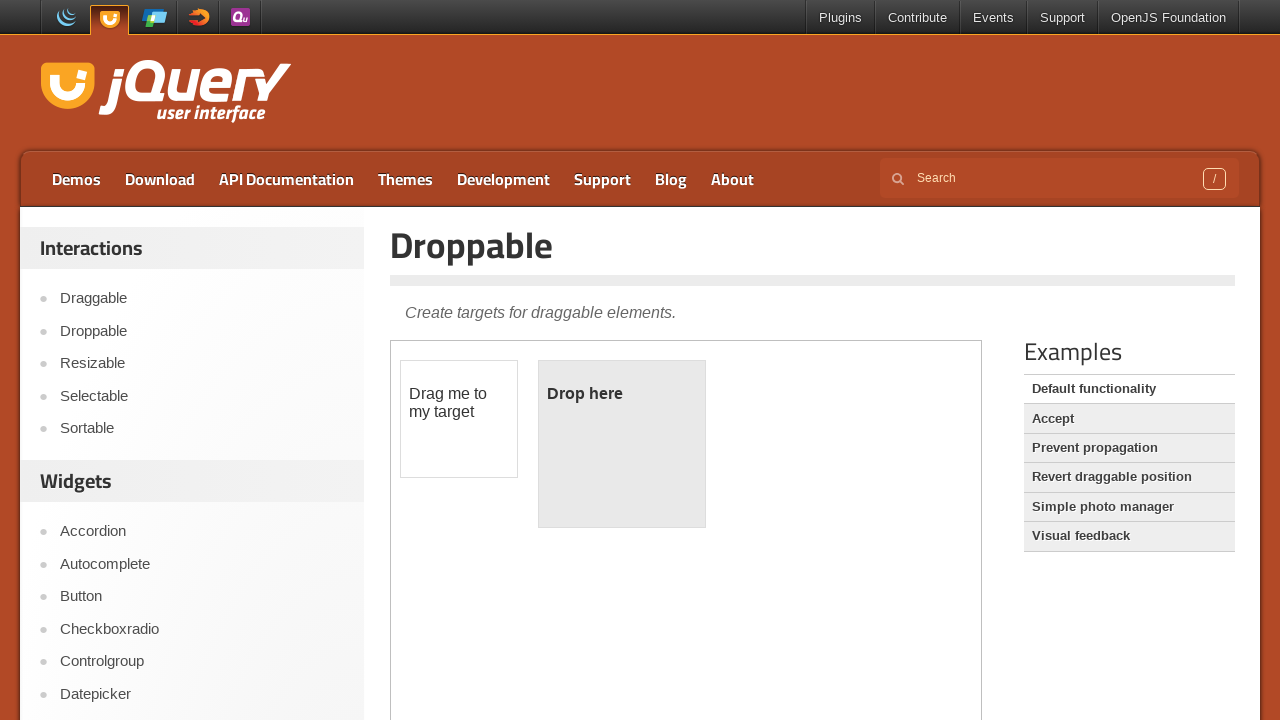

Located iframe containing drag and drop demo
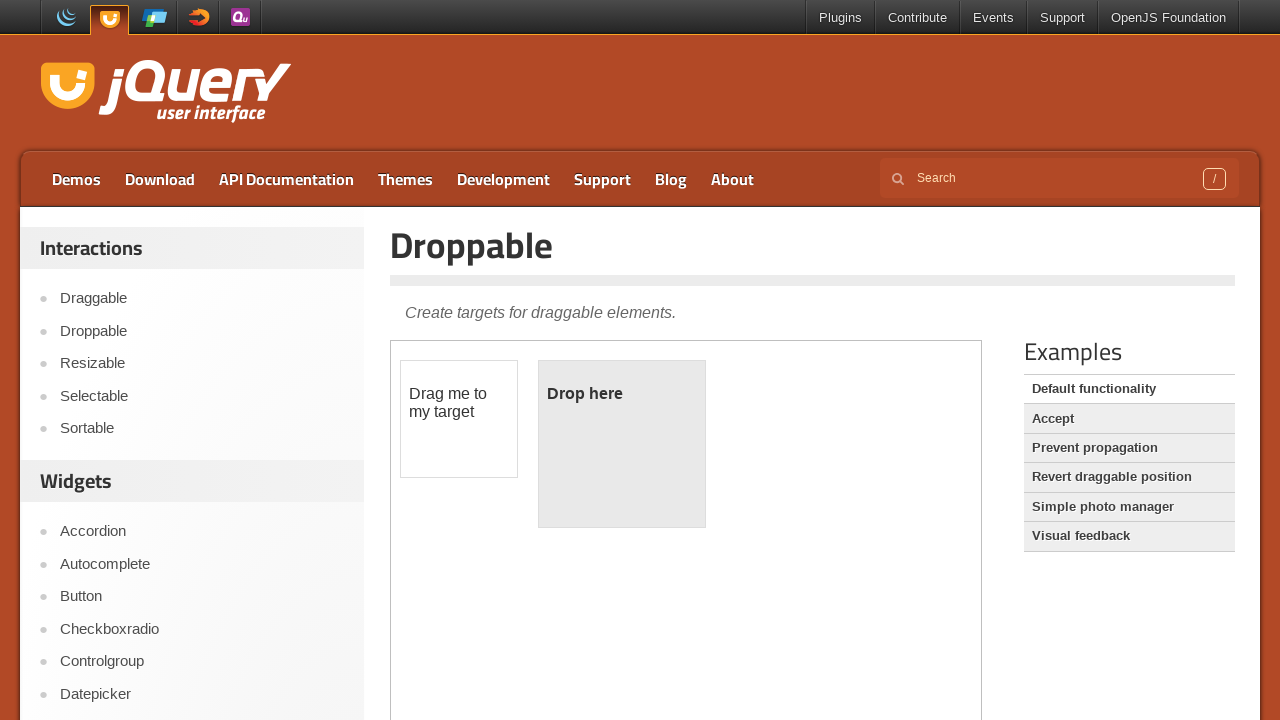

Located draggable element within iframe
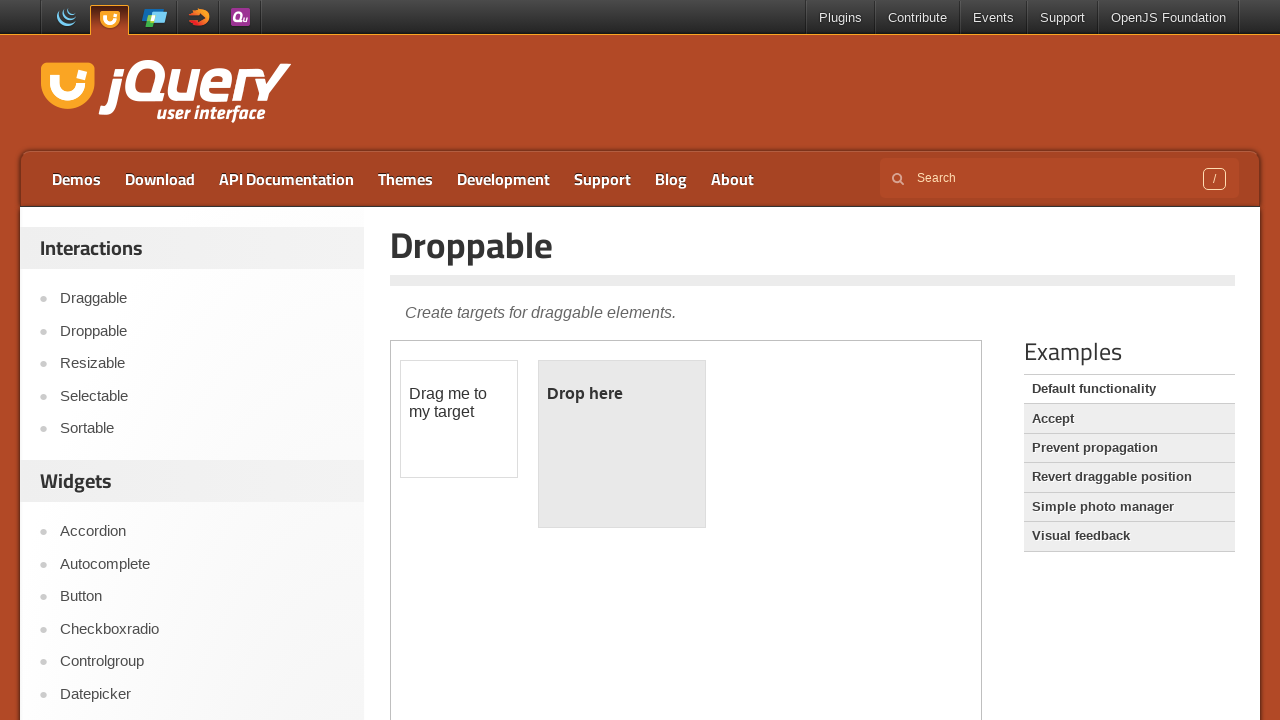

Located droppable target element within iframe
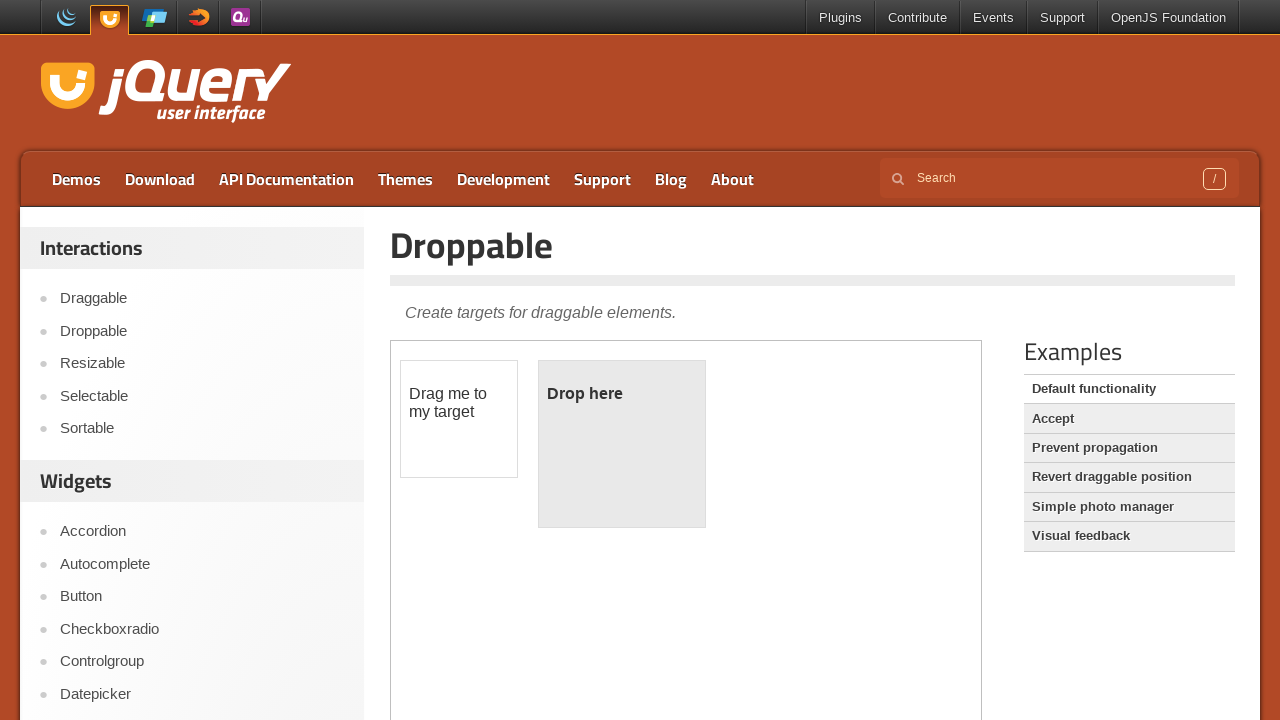

Dragged element and dropped it onto target area at (622, 444)
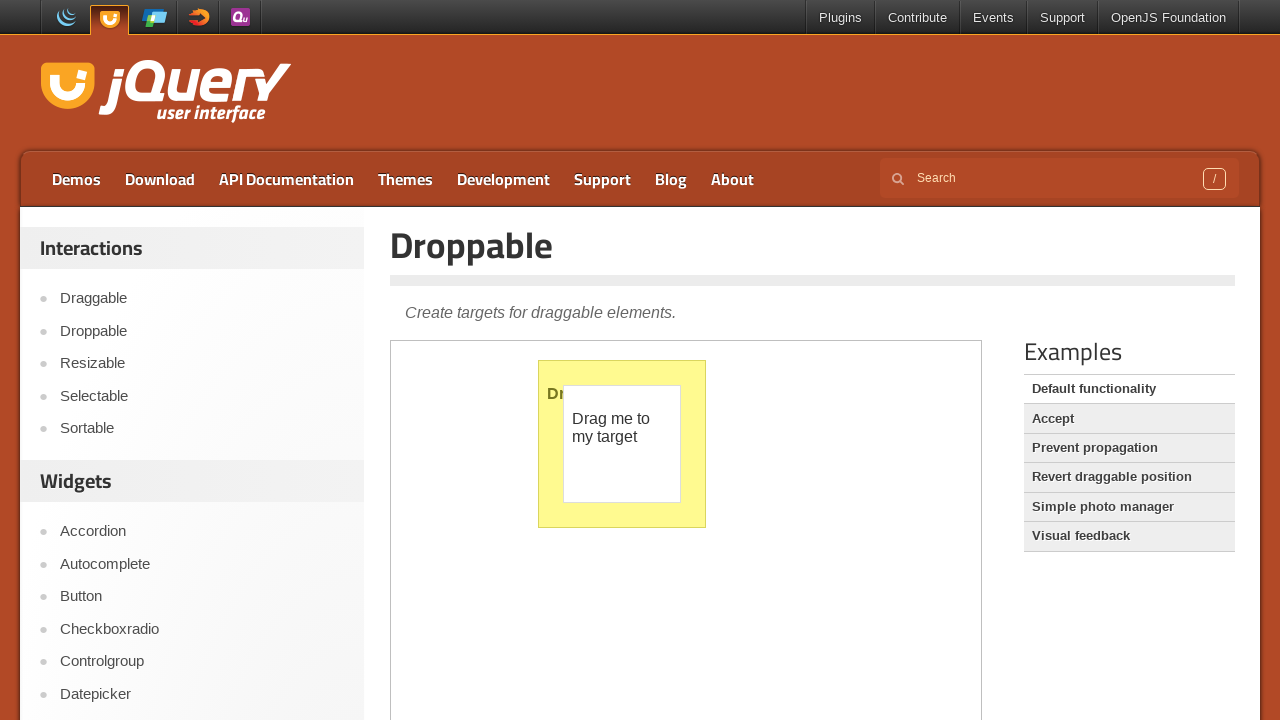

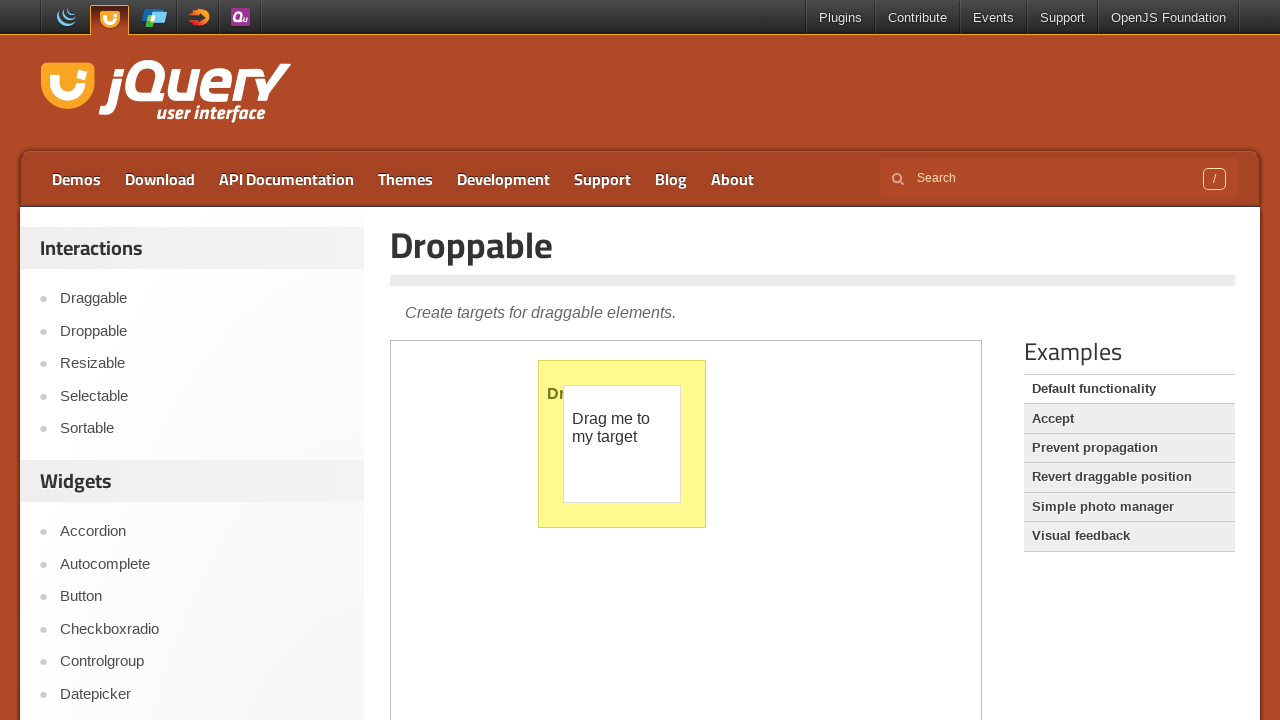